Tests form submission by extracting a value from an element's attribute, calculating a mathematical function, filling in the answer, checking a checkbox, selecting a radio button, and submitting the form.

Starting URL: http://suninjuly.github.io/get_attribute.html

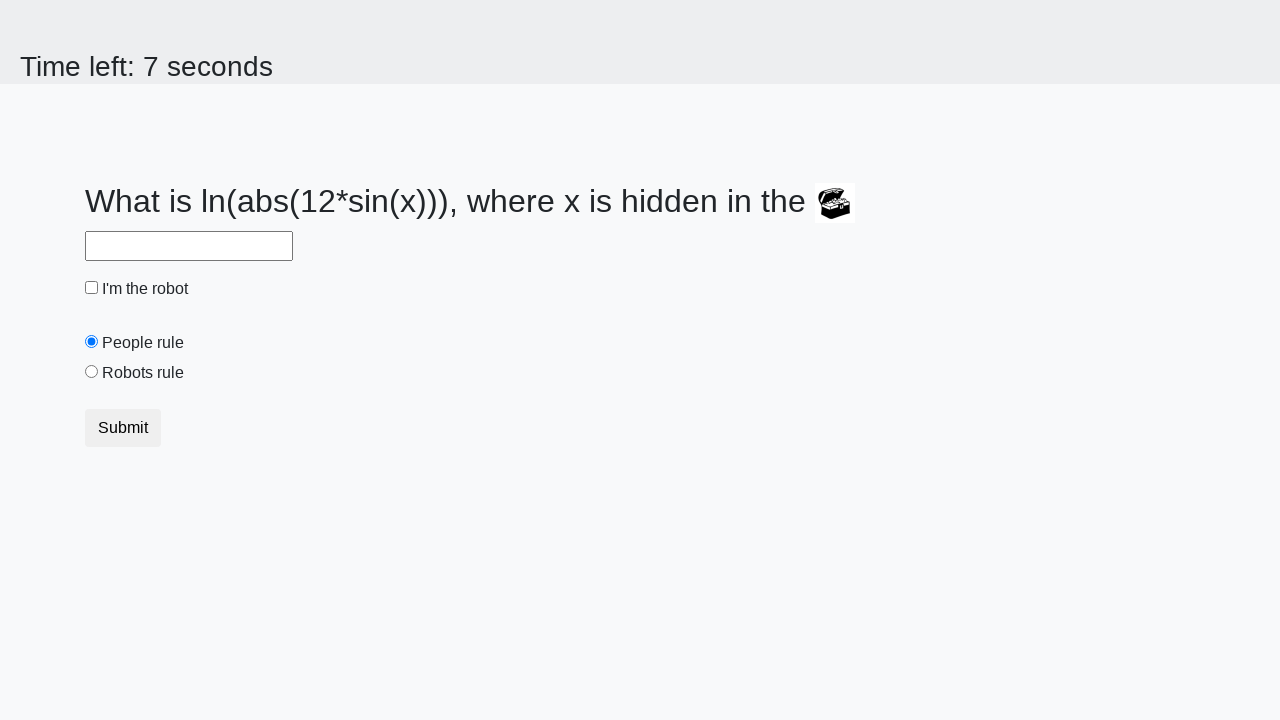

Located treasure image element
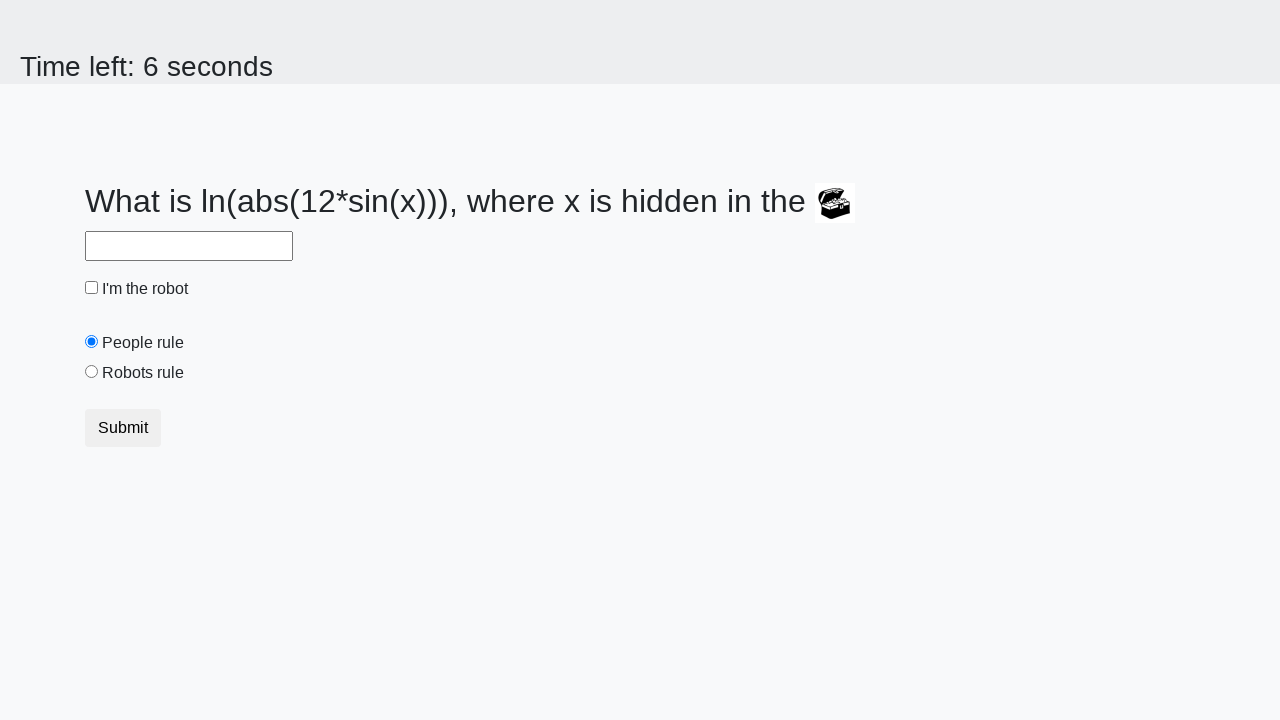

Extracted 'valuex' attribute from treasure element
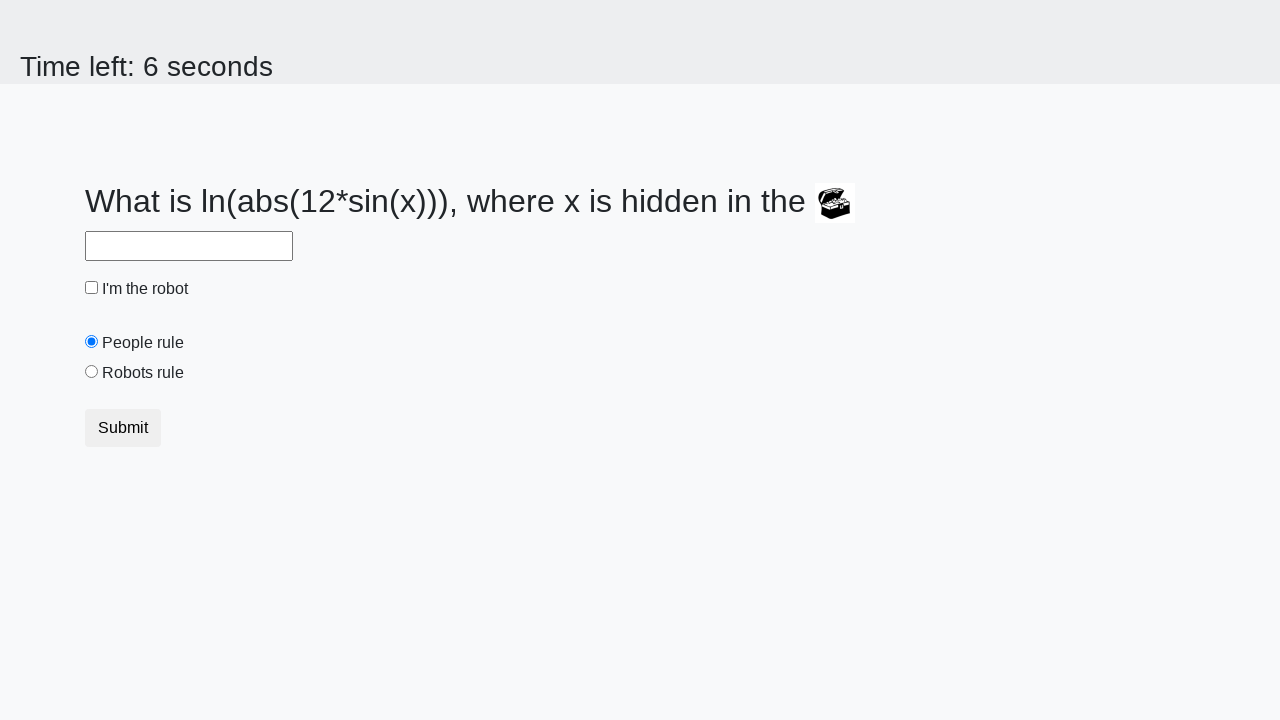

Calculated answer using mathematical function: log(12*sin(925)) = 2.4649667082698756
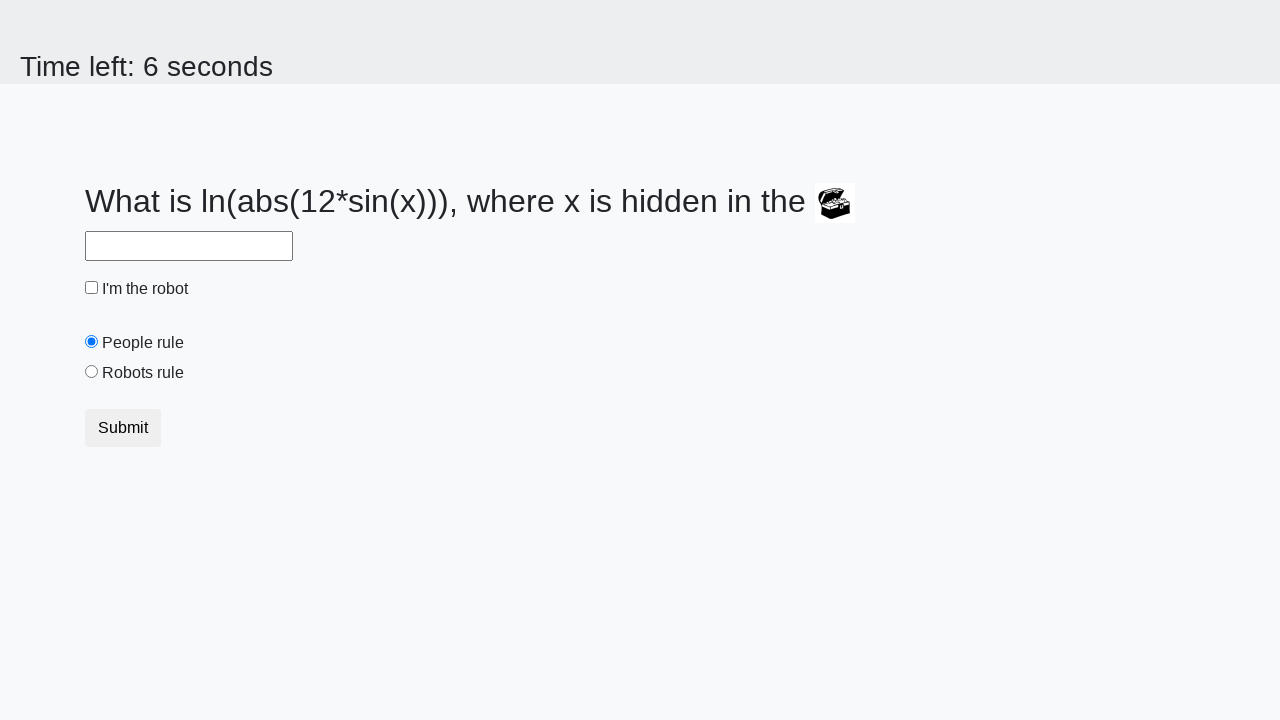

Filled answer field with calculated value: 2.4649667082698756 on #answer
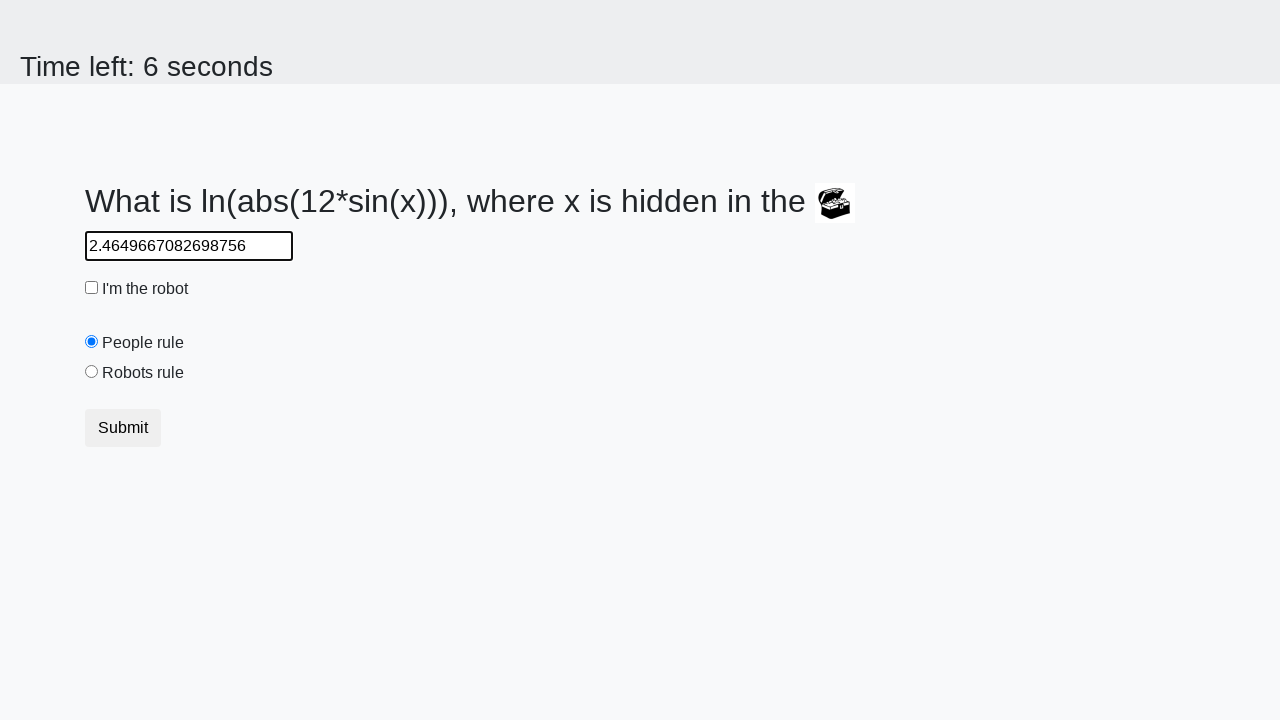

Checked the 'I'm the robot' checkbox at (92, 288) on #robotCheckbox
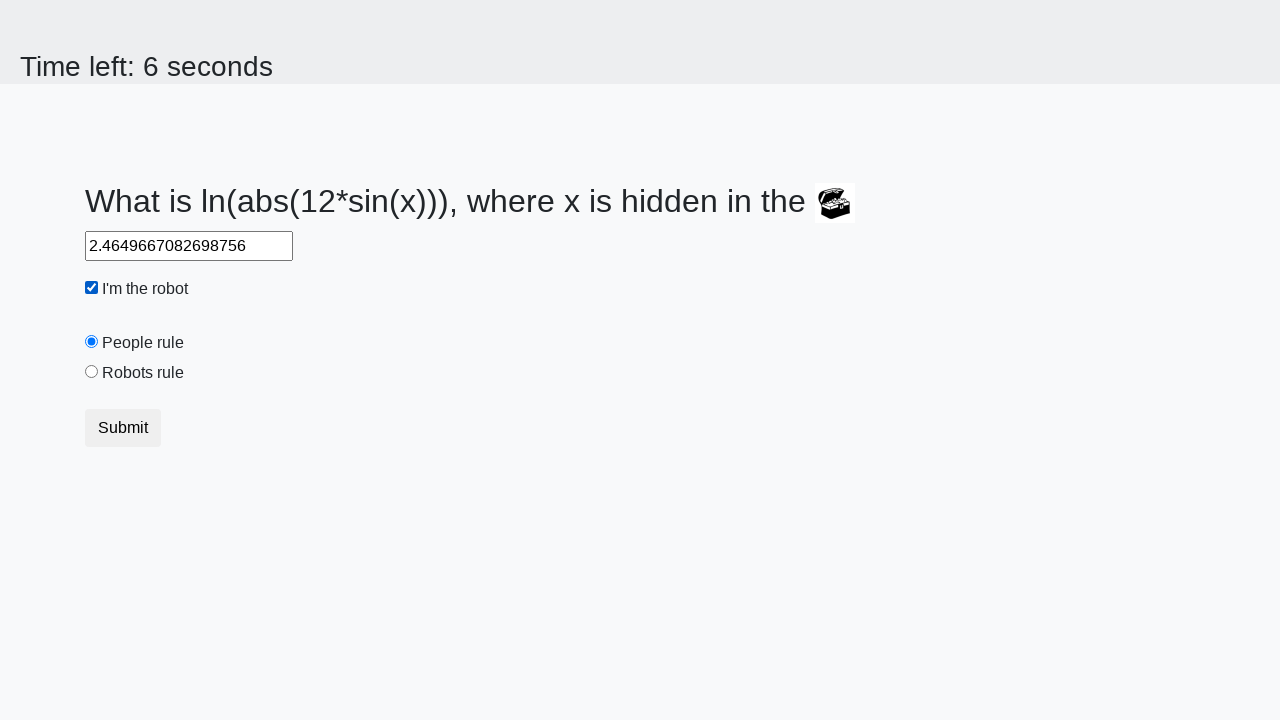

Selected 'Robots rule!' radio button at (92, 372) on #robotsRule
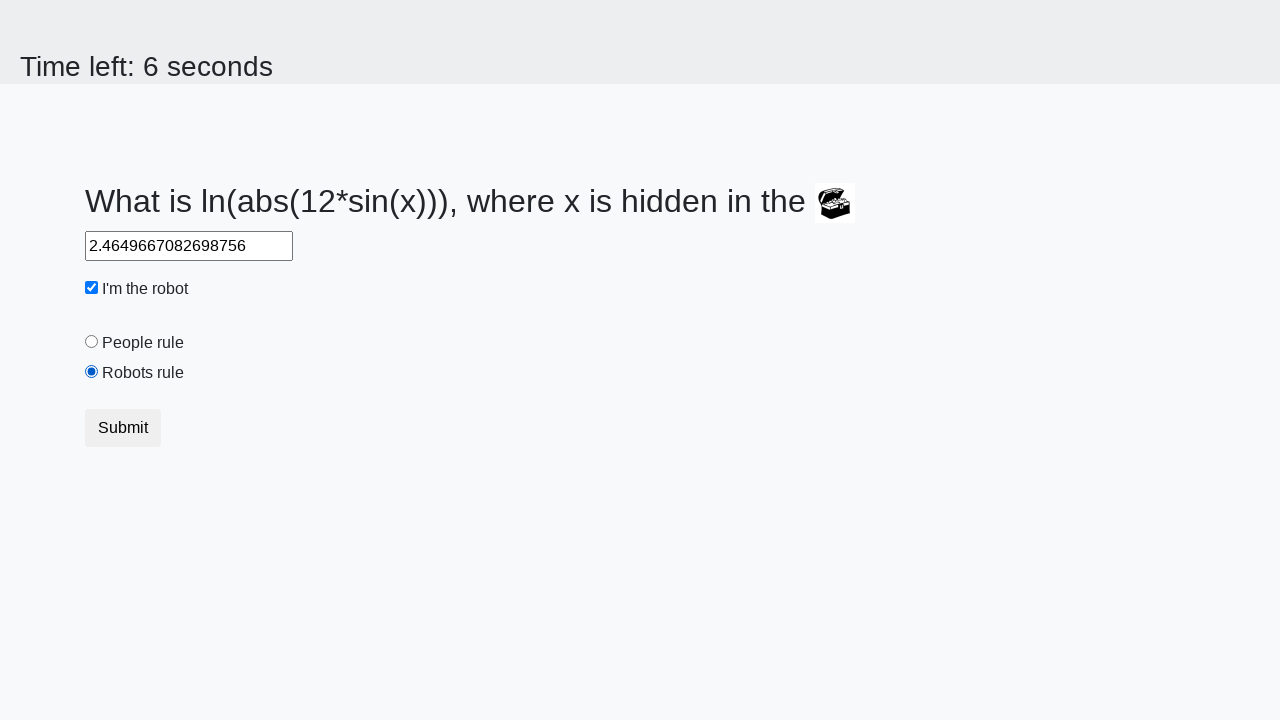

Clicked Submit button to submit form at (123, 428) on button[type='submit']
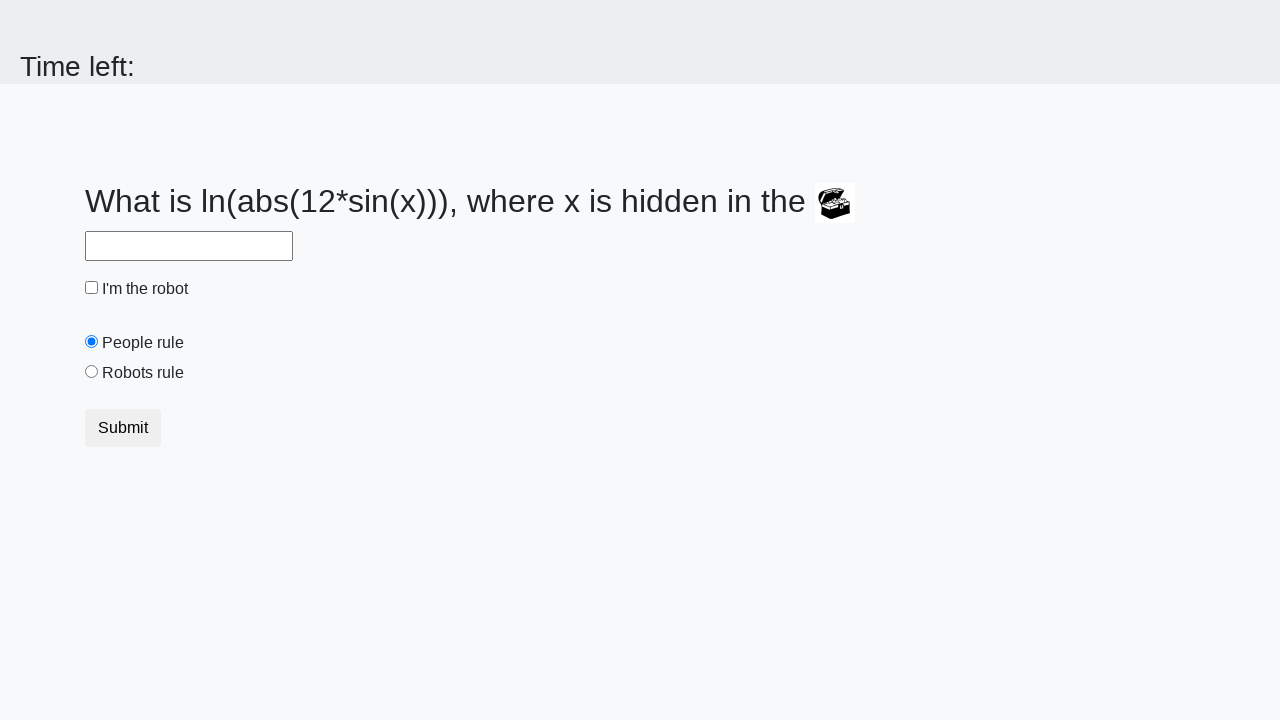

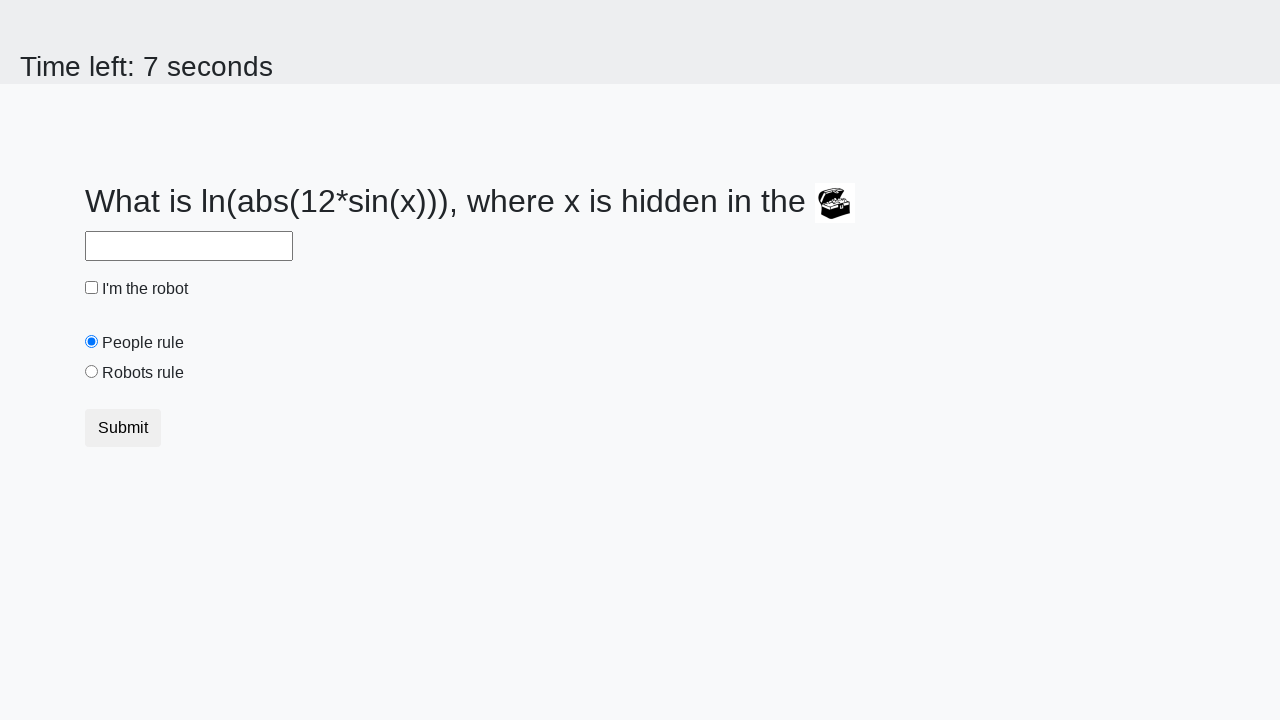